Tests adding a new task successfully by filling the title field and saving, then verifying the task appears on the page

Starting URL: https://task-organizer-eee8c.firebaseapp.com

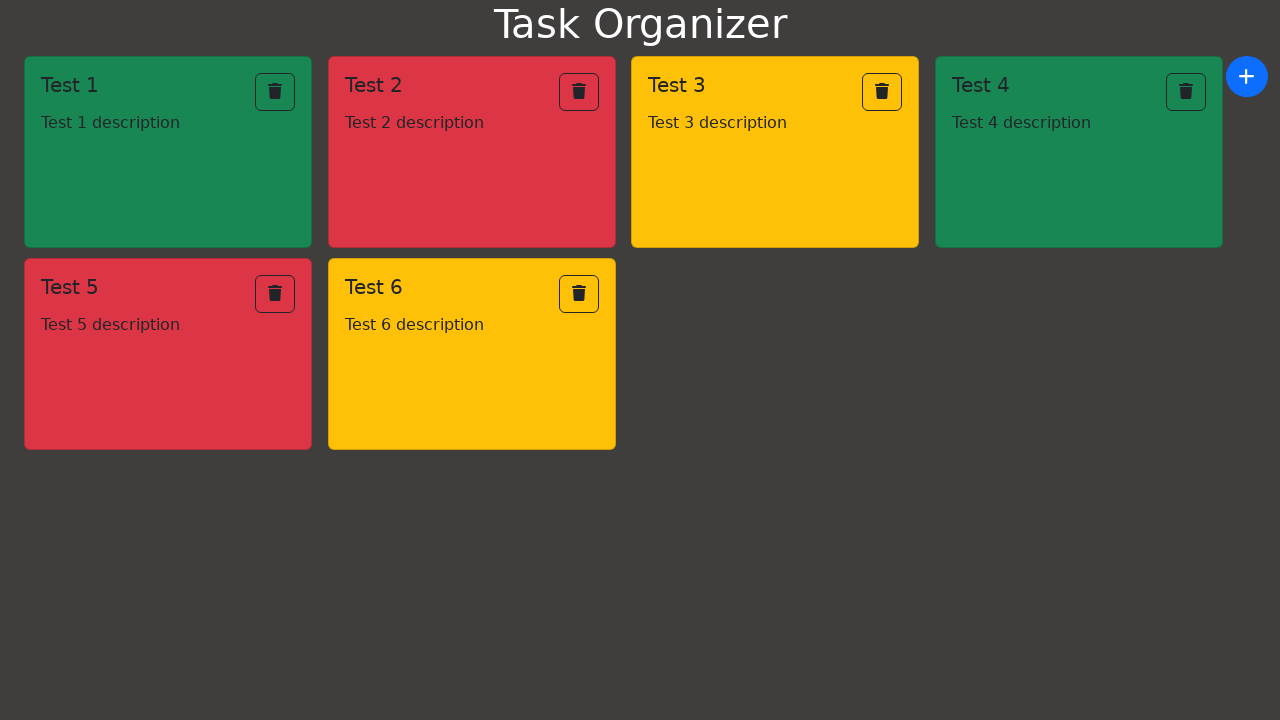

Clicked add button to open task modal at (1247, 76) on xpath=/html/body/div/div/button/i
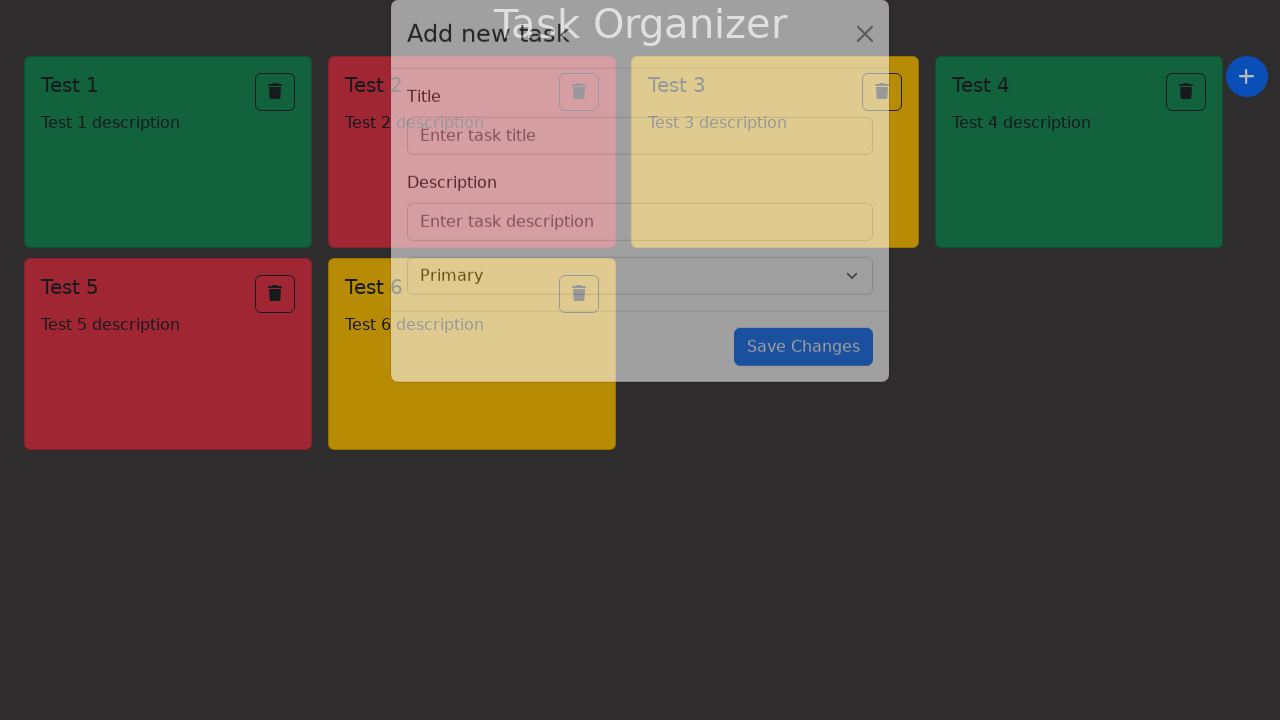

Modal appeared with task title input field
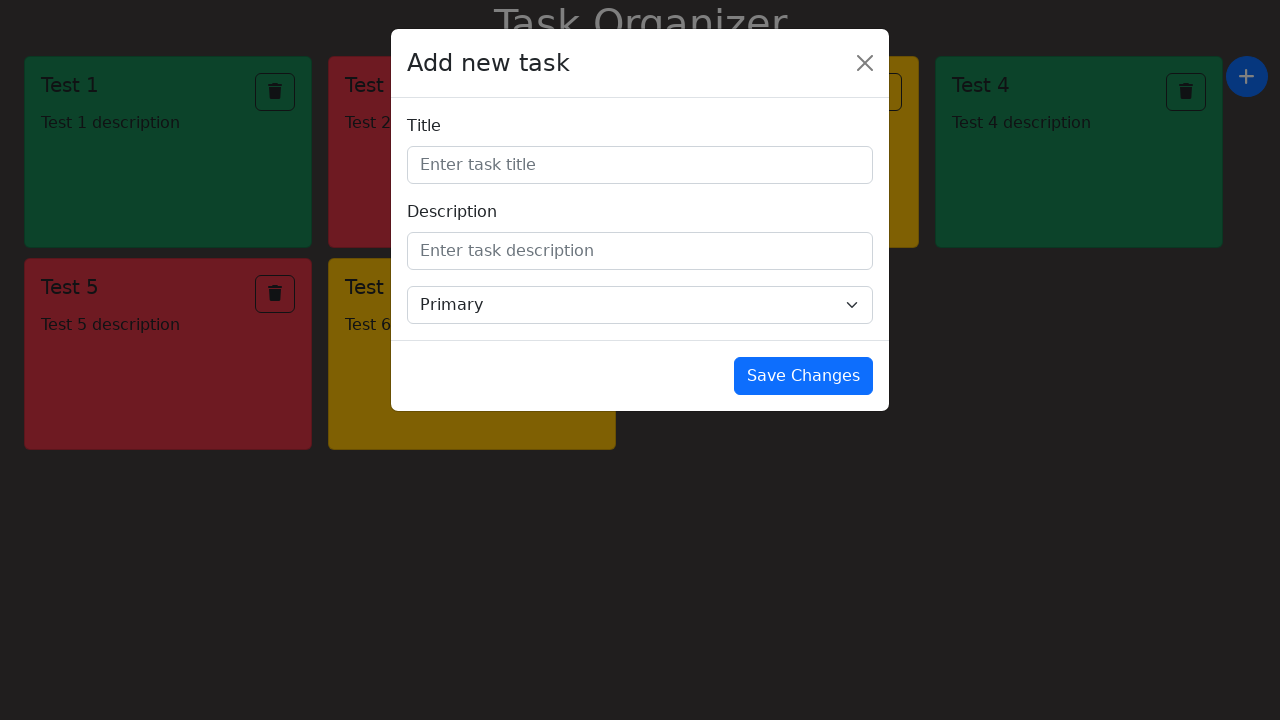

Filled task title field with 'Automated Test' on xpath=/html/body/div[3]/div/div/div[2]/form/div[1]/input
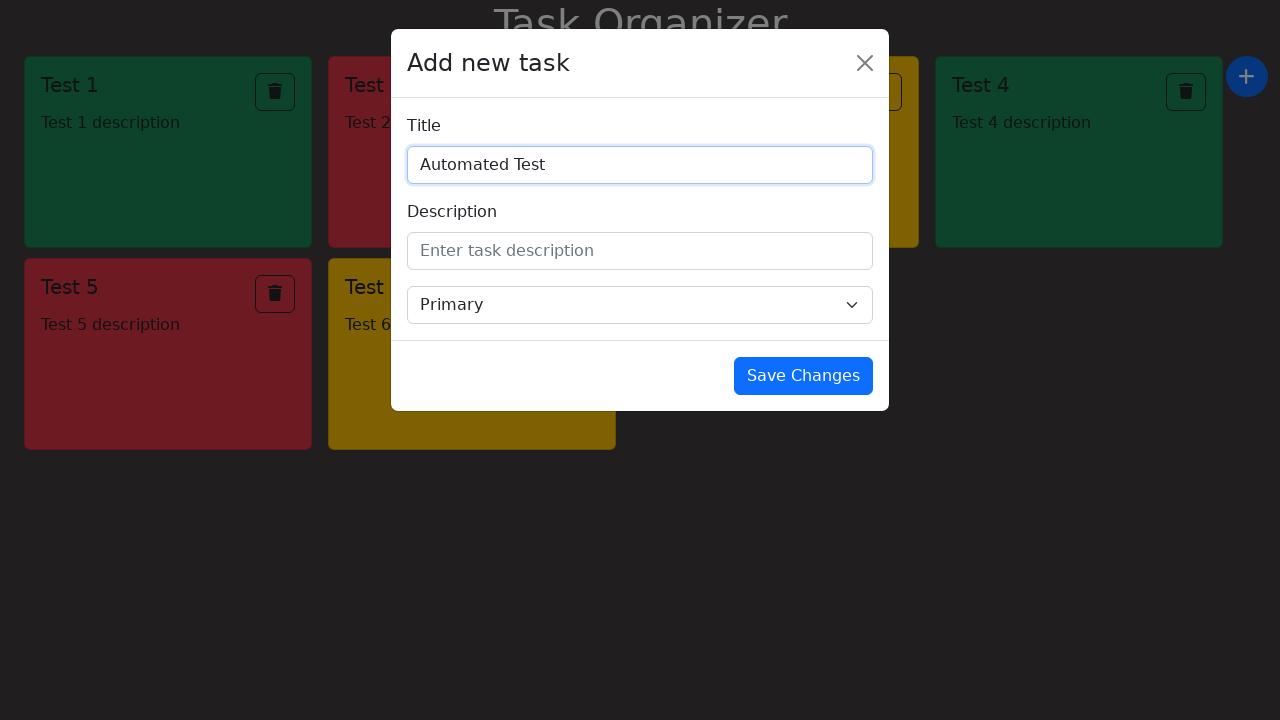

Clicked save button to create task at (804, 376) on xpath=/html/body/div[3]/div/div/div[3]/button
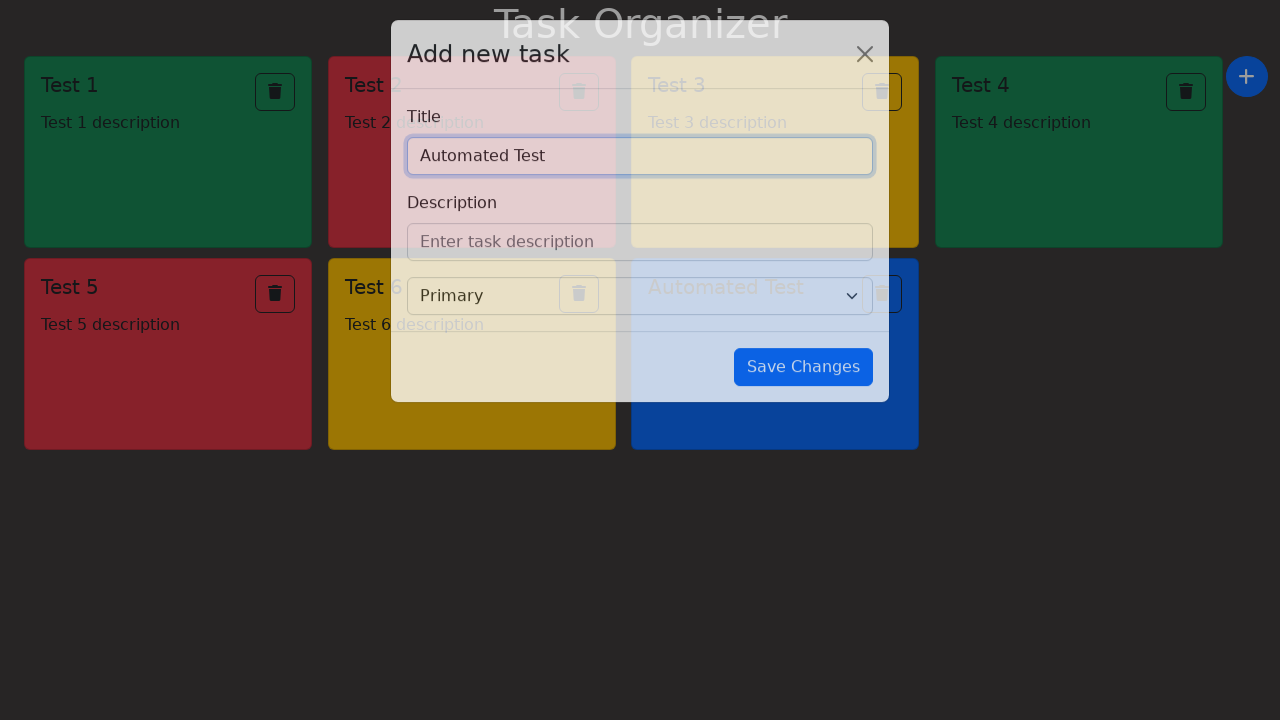

Waited for task to appear on page
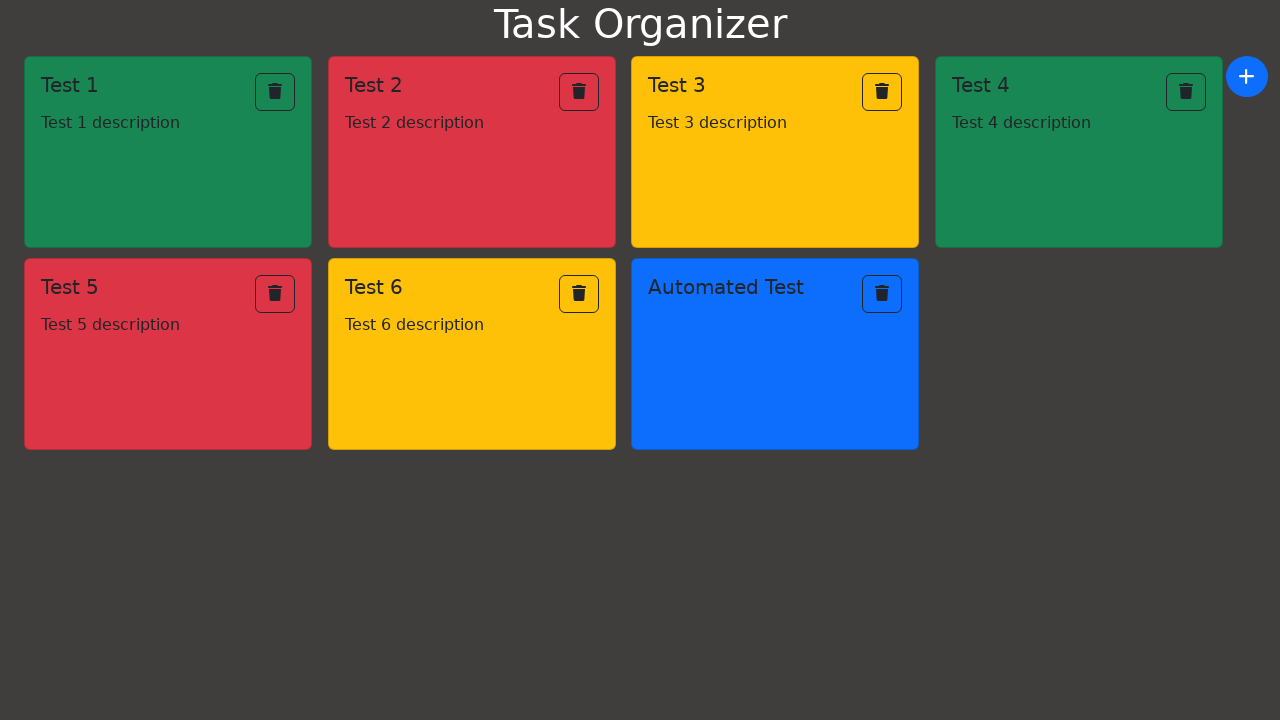

Verified task 'Automated Test' appears on page
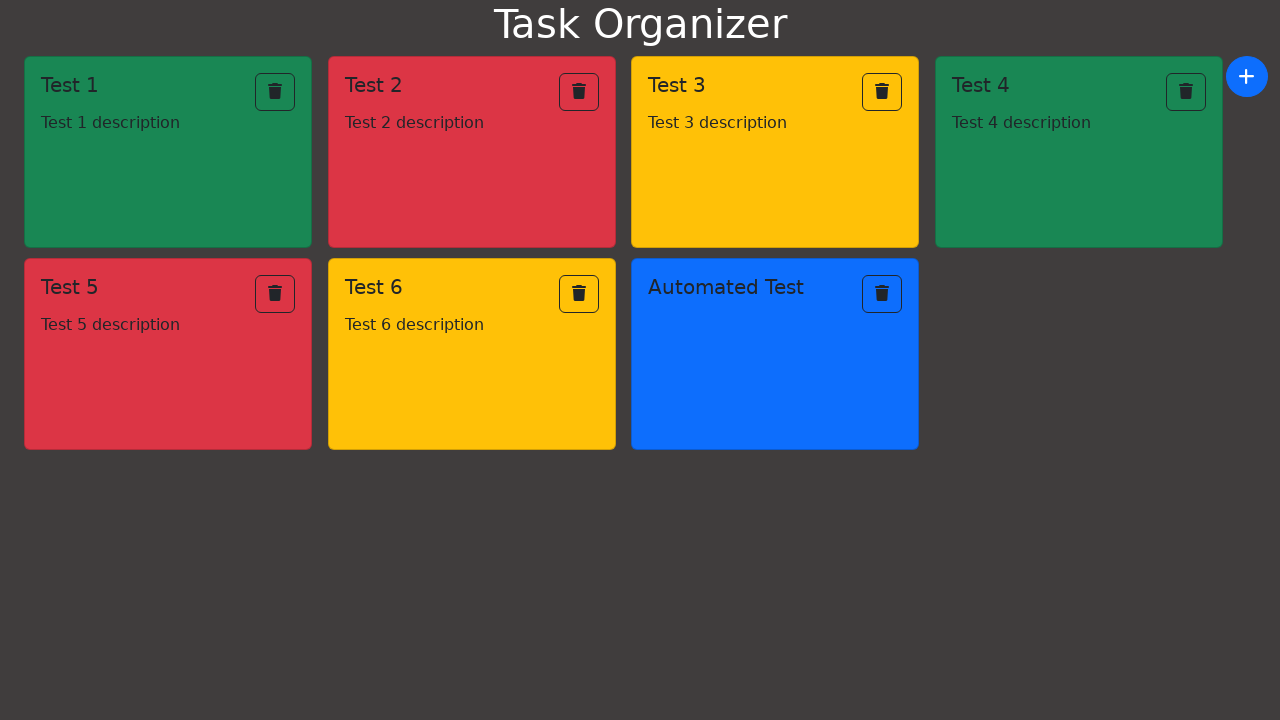

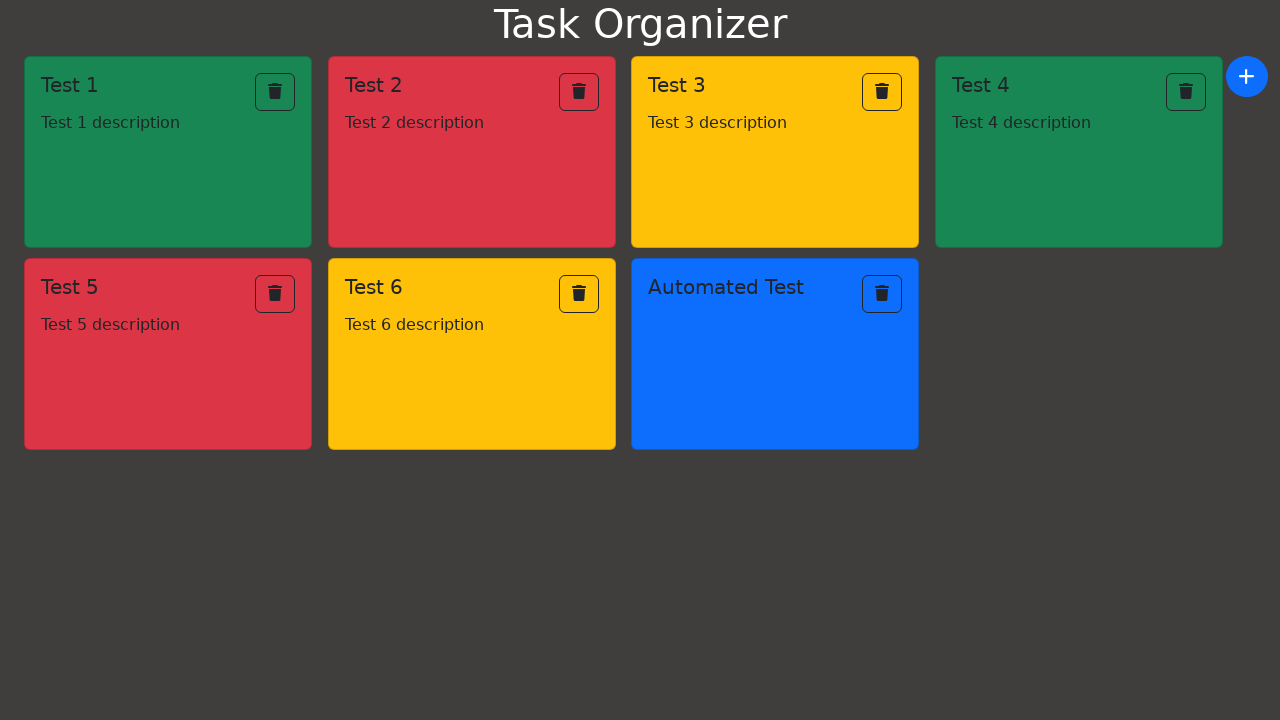